Tests double-click functionality by performing a double-click on a button

Starting URL: https://qa-practice.netlify.app/double-click

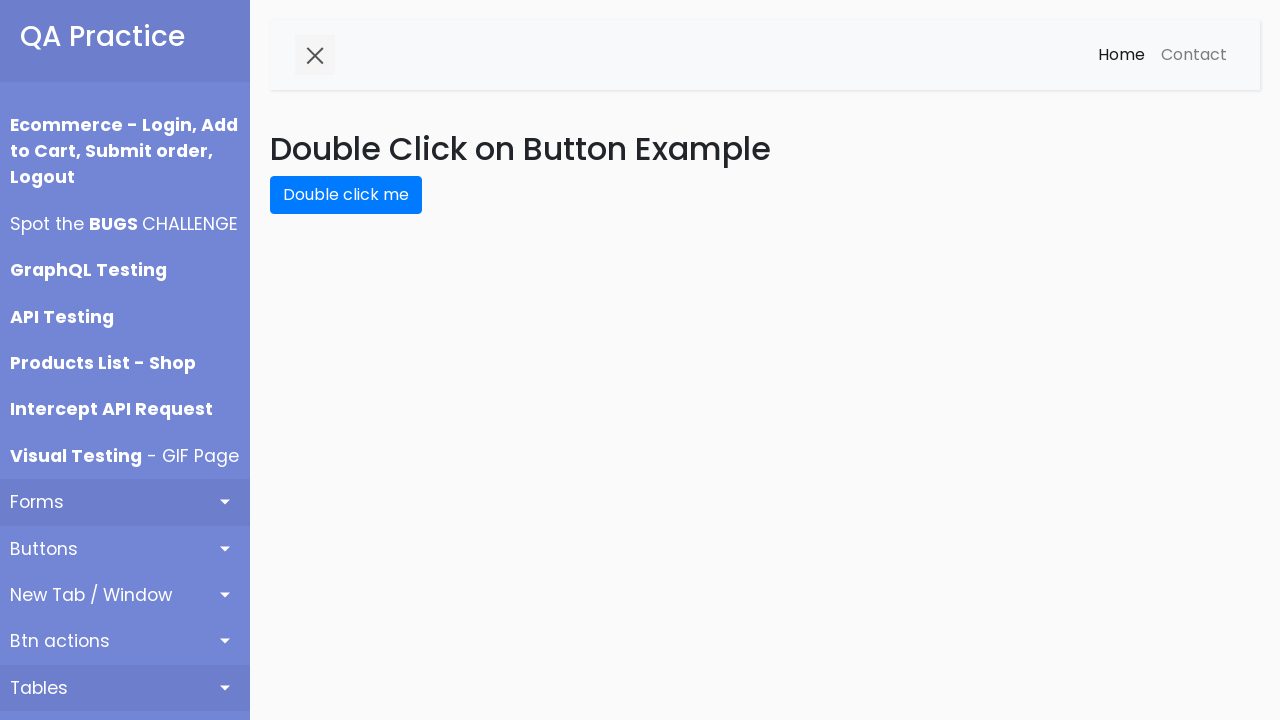

Waited for page to load with networkidle state
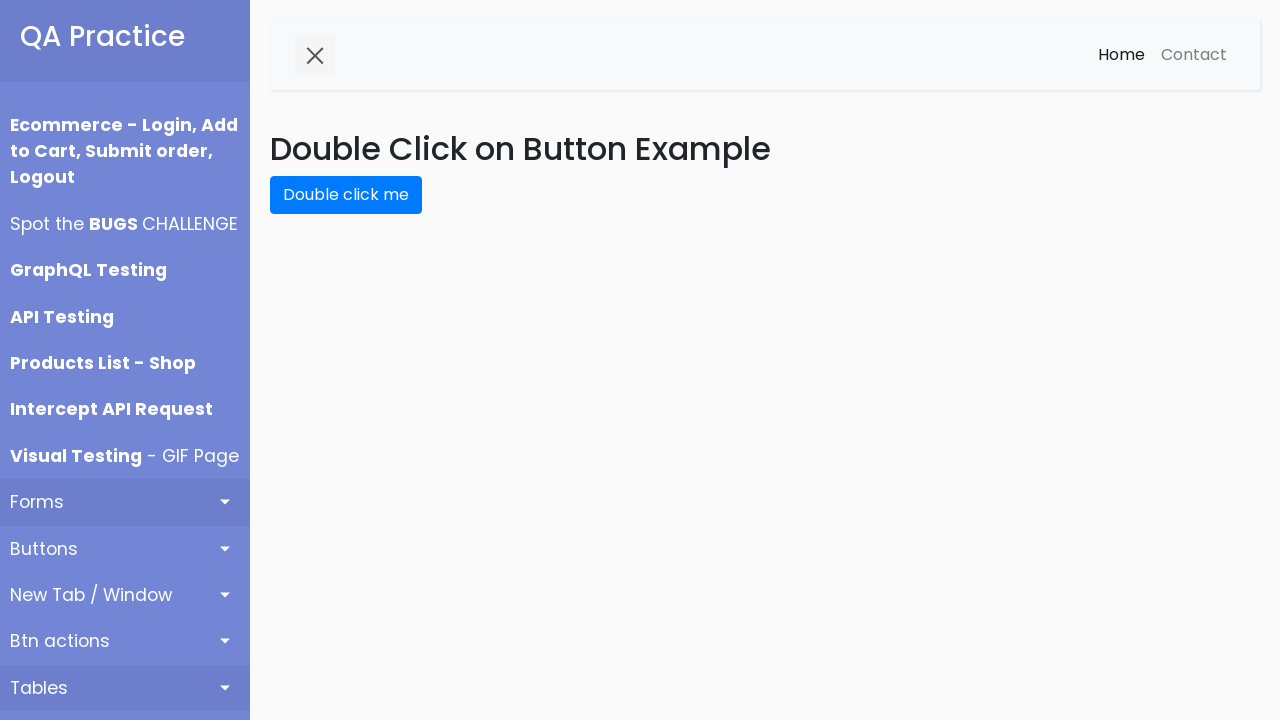

Performed double-click on the double-click button at (346, 195) on button#double-click-btn
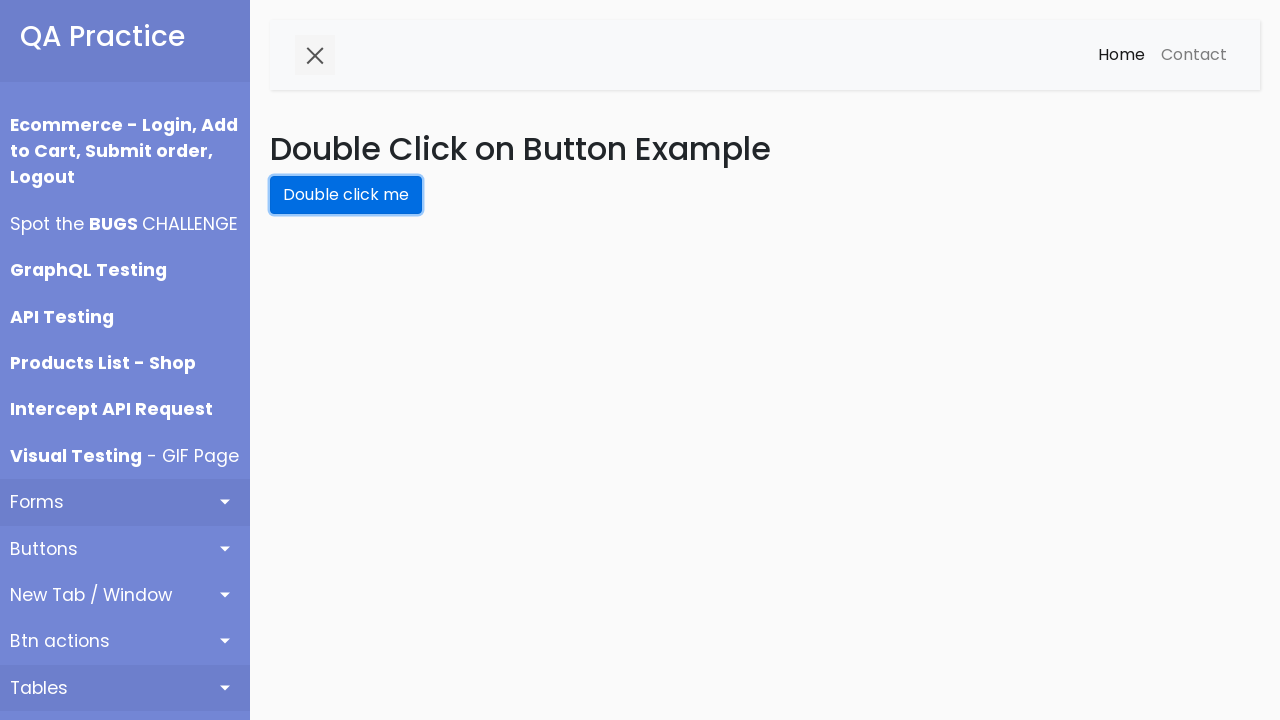

Waited 1 second for result to appear
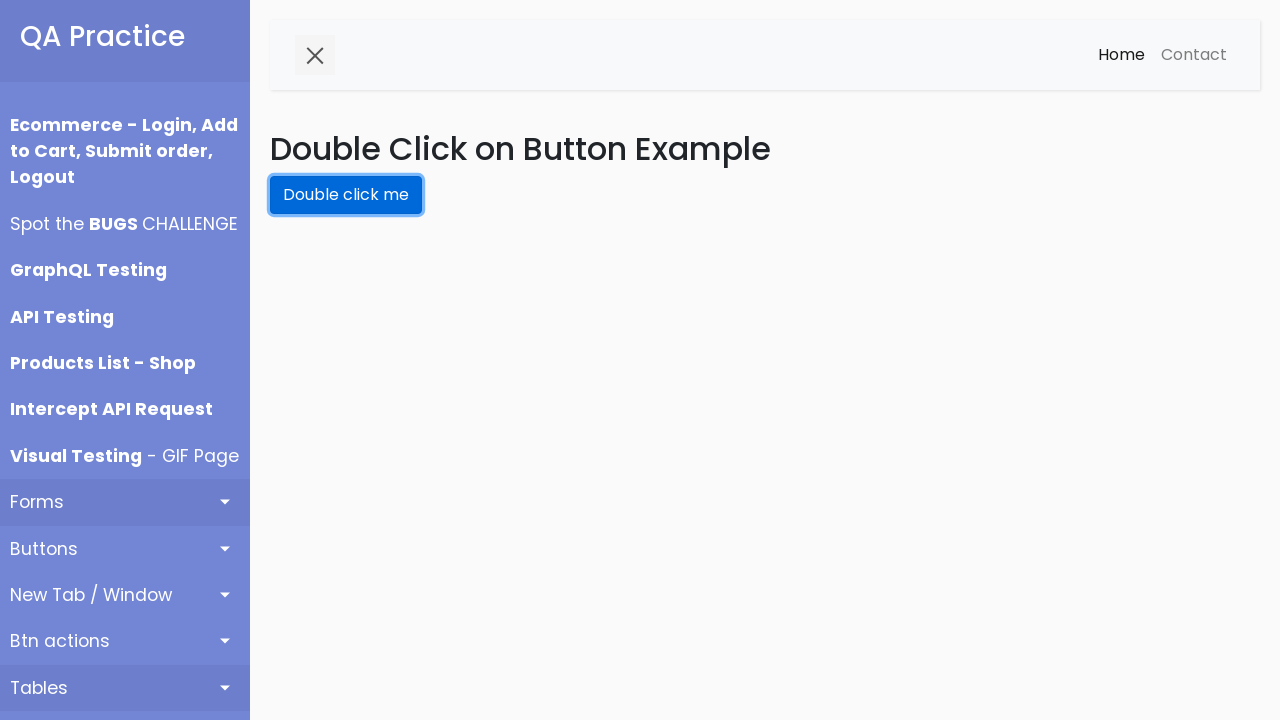

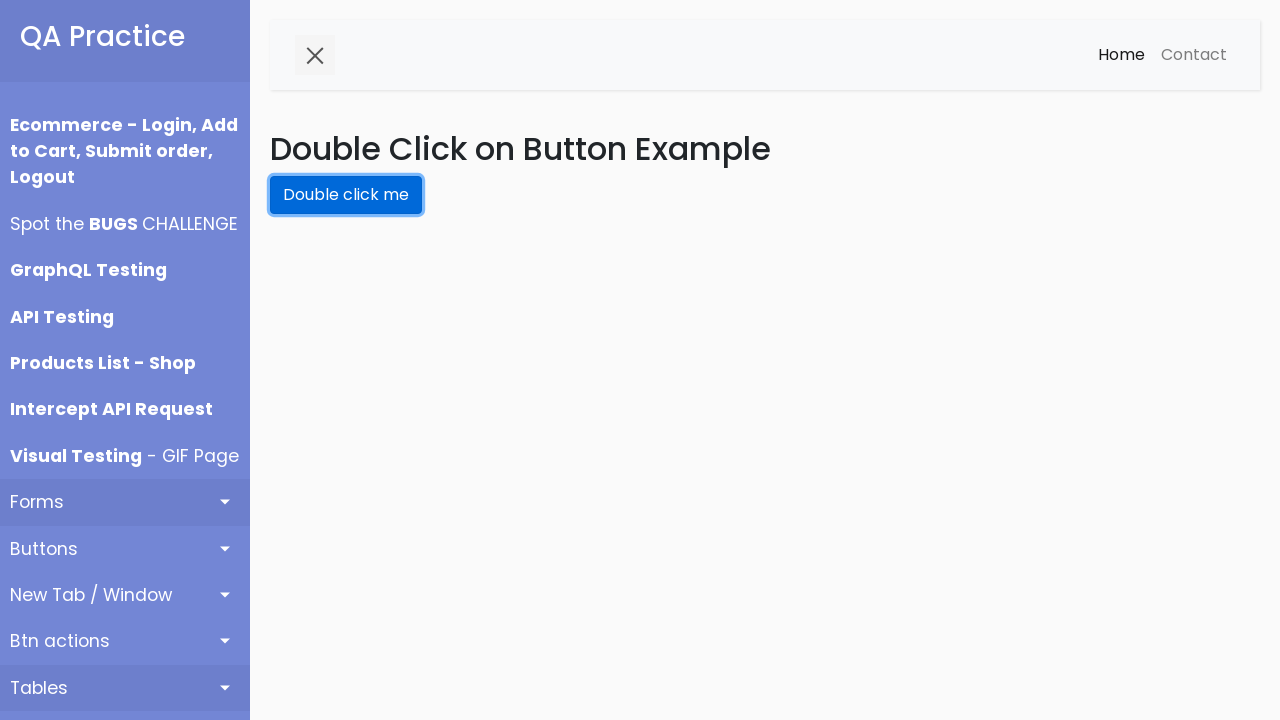